Tests popup window handling by clicking a link that opens a new window and verifying both parent and child windows are accessible

Starting URL: http://omayo.blogspot.com/

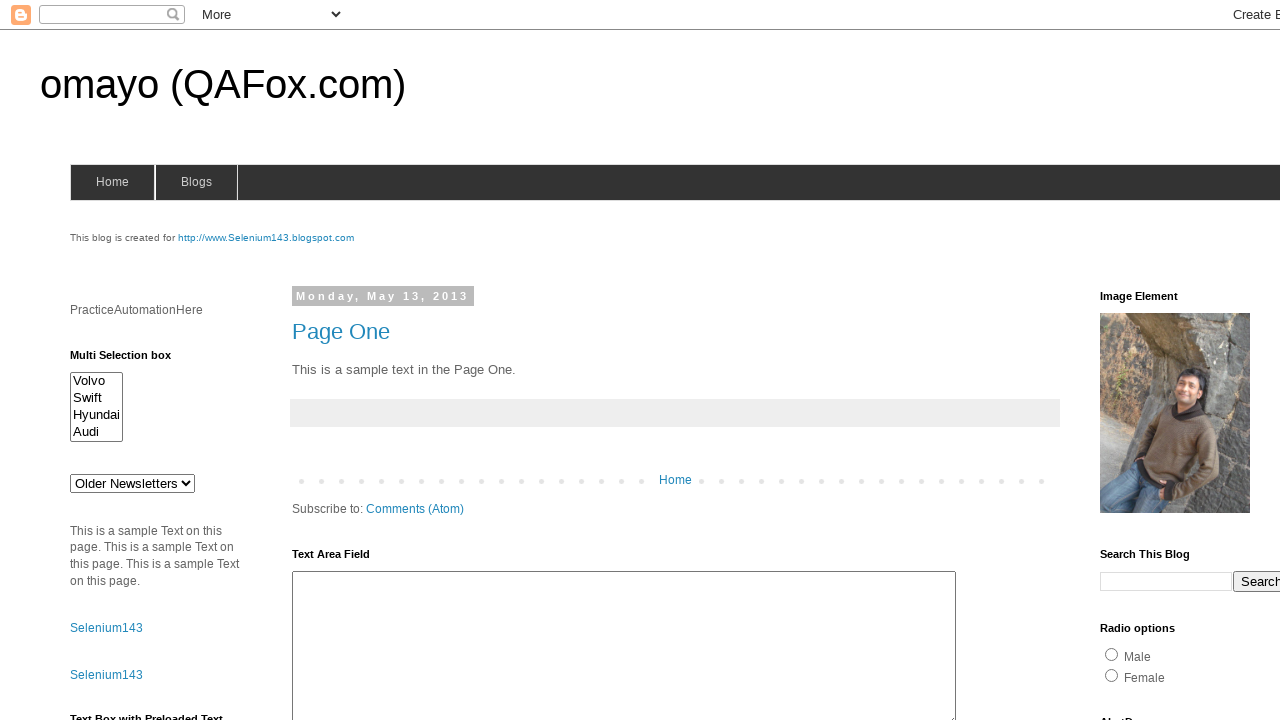

Clicked 'Open a popup window' link at (132, 360) on text=Open a popup window
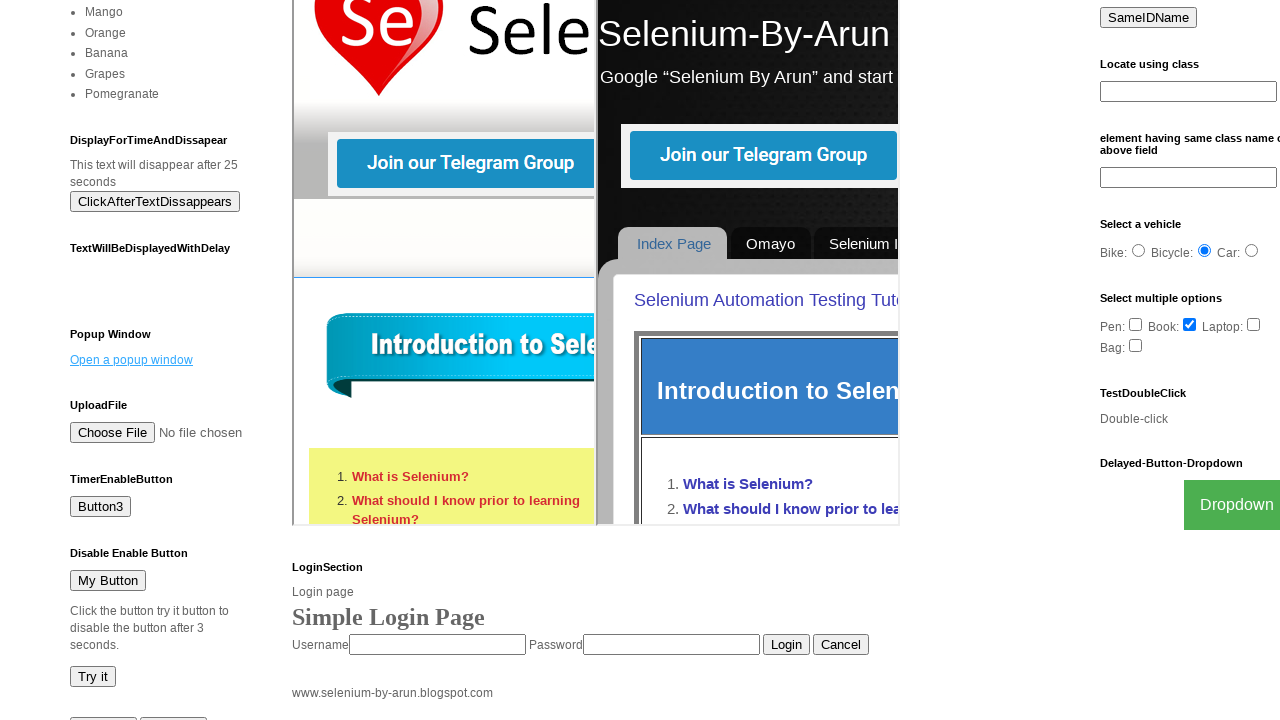

Waited 2000ms for popup window to open
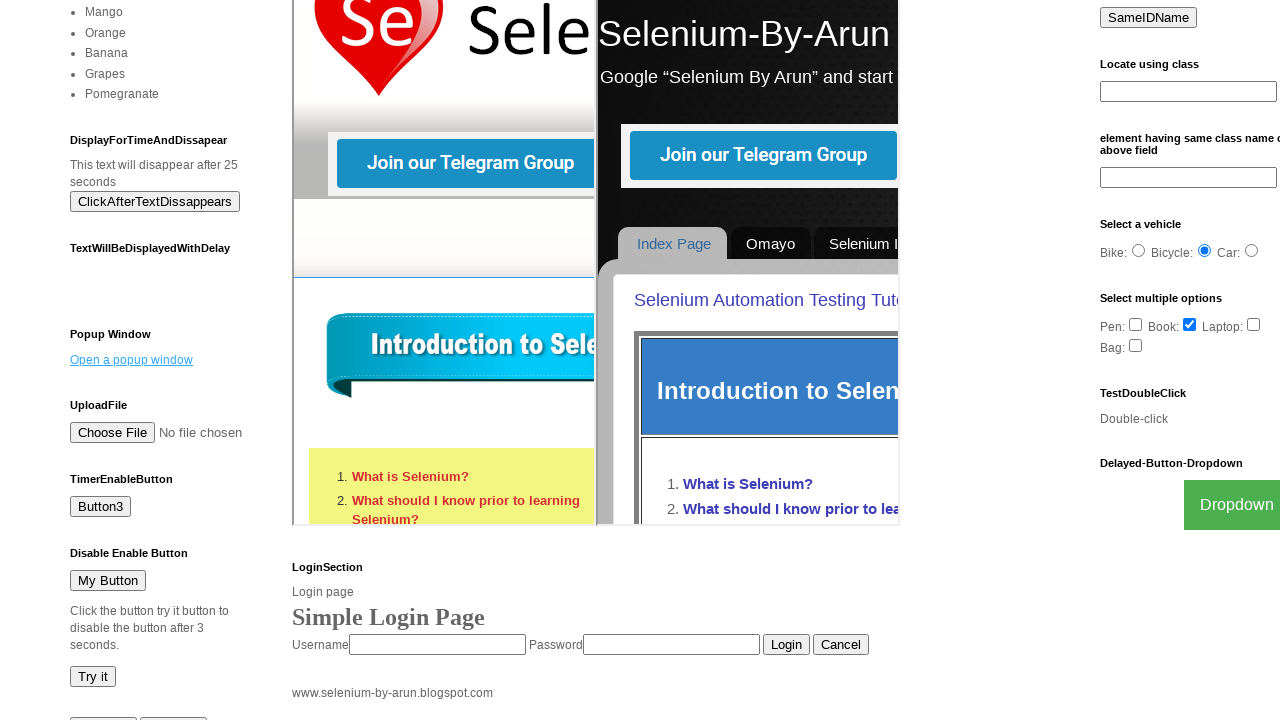

Retrieved all open pages from context
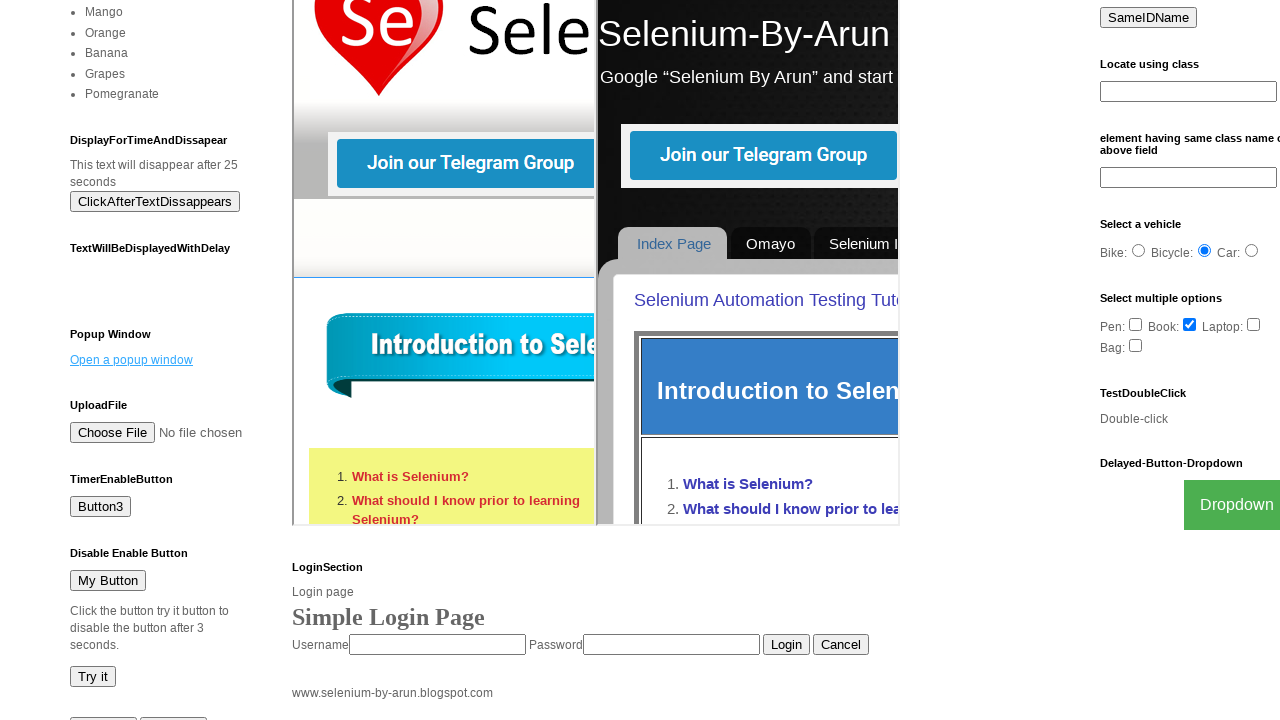

Verified popup window opened - 2 windows now accessible
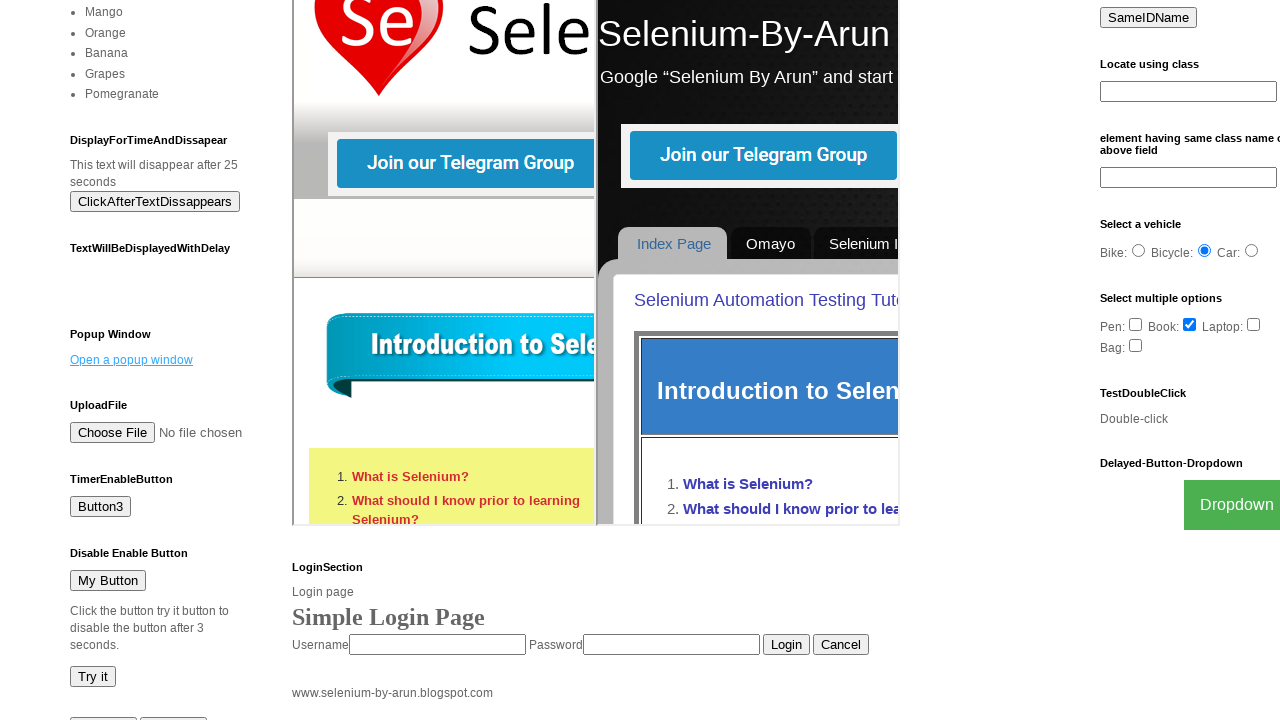

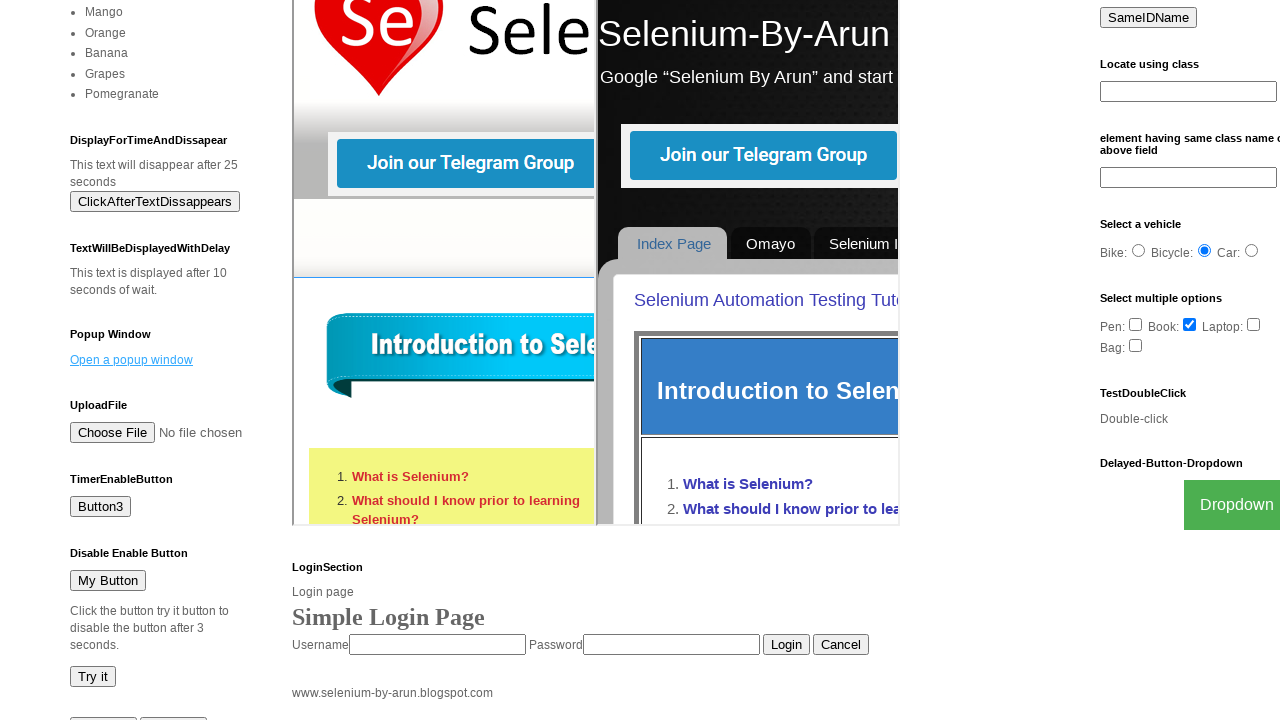